Tests the W3Schools search functionality by entering "xpath" in the search input field and pressing Enter to search

Starting URL: https://www.w3schools.com/

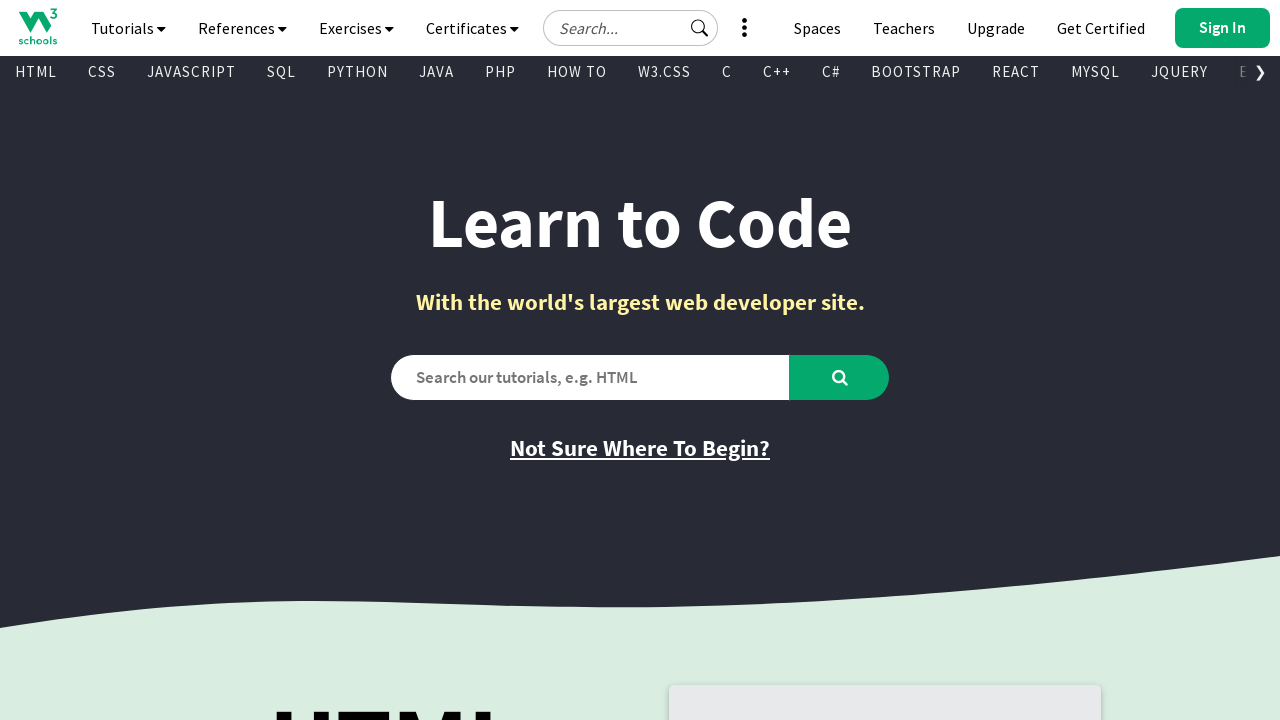

Filled search input field with 'xpath' on input[type='text']
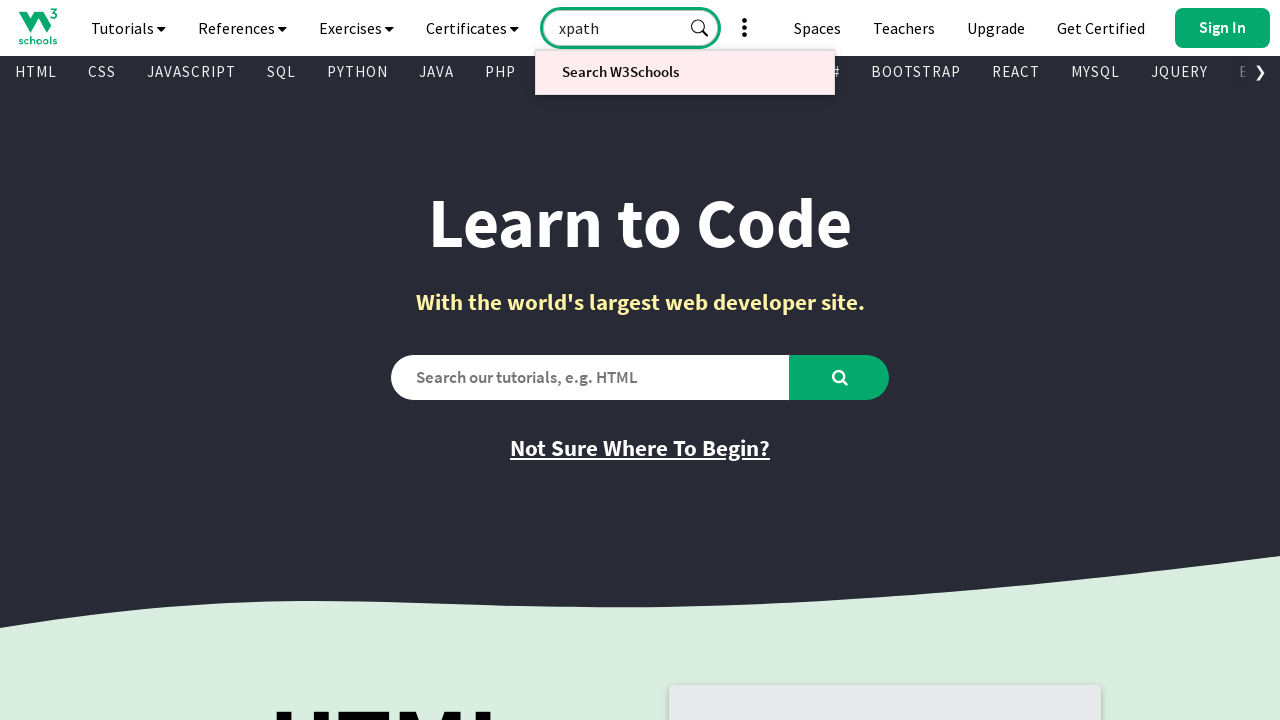

Pressed Enter to submit search for 'xpath' on input[type='text']
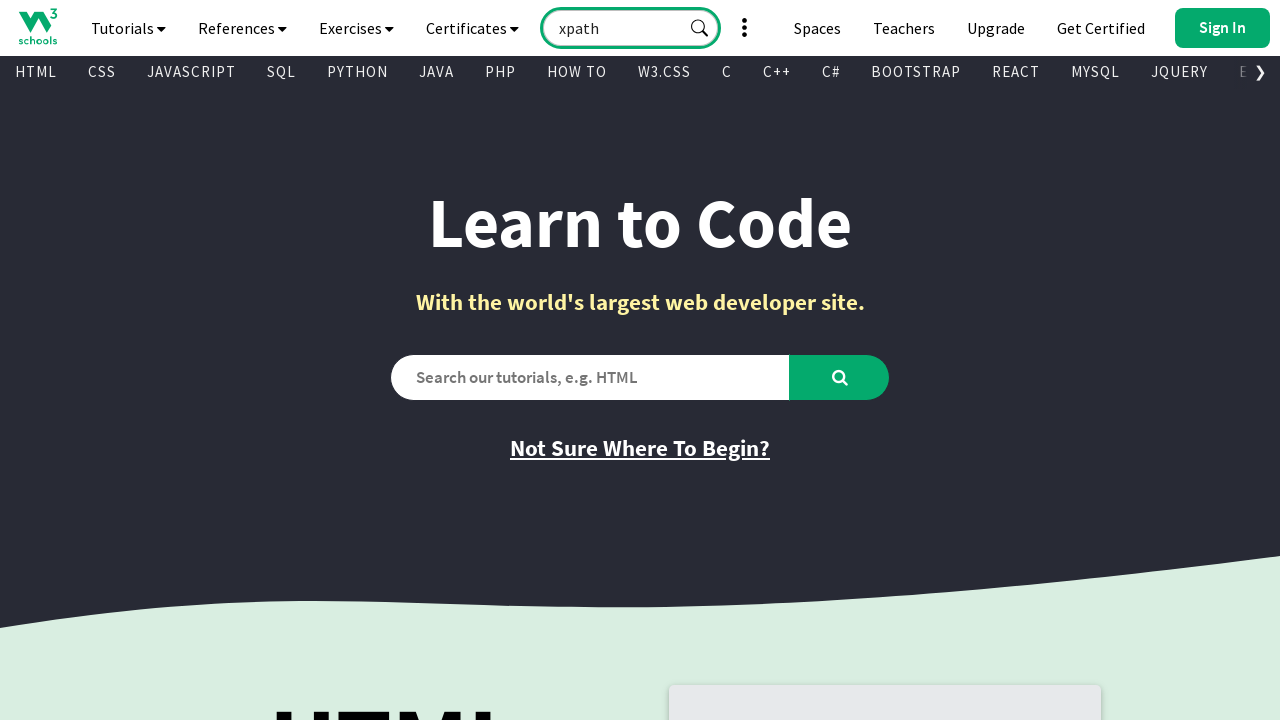

Search results page loaded completely
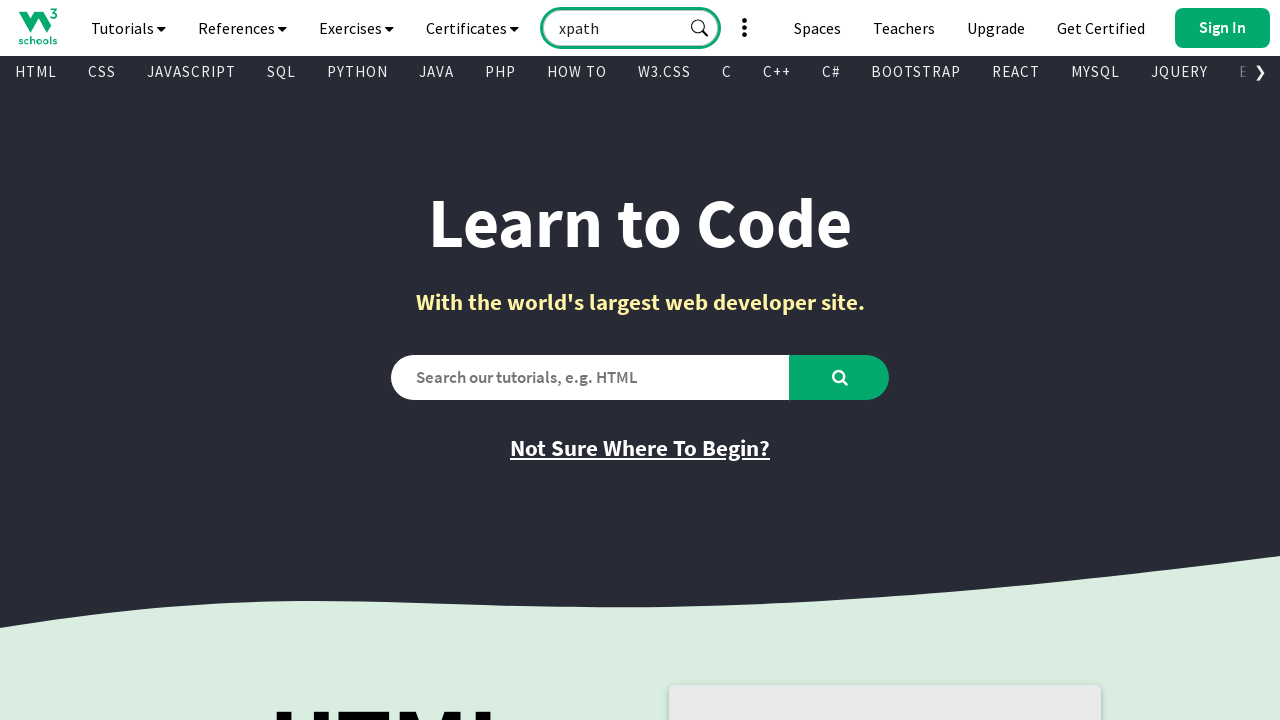

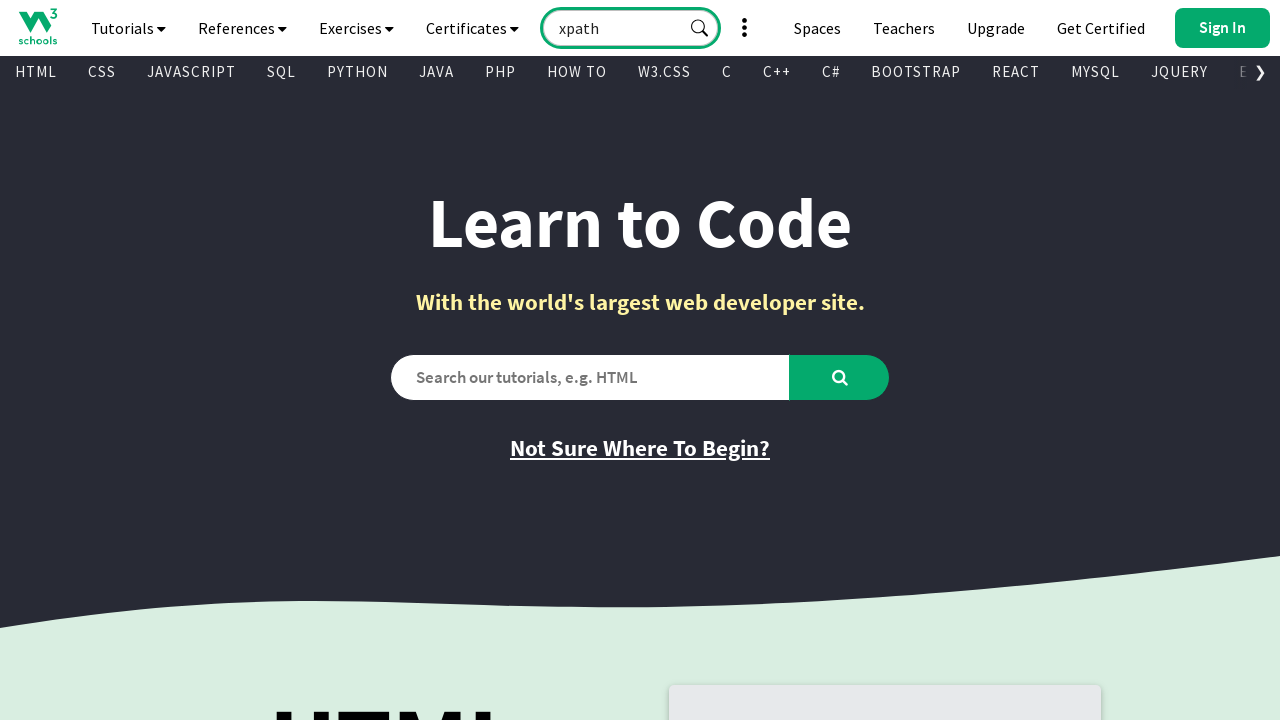